Tests that very long string input in the search box doesn't cause buffer overflow or crash

Starting URL: https://www.dominos.com.au/store-finder/

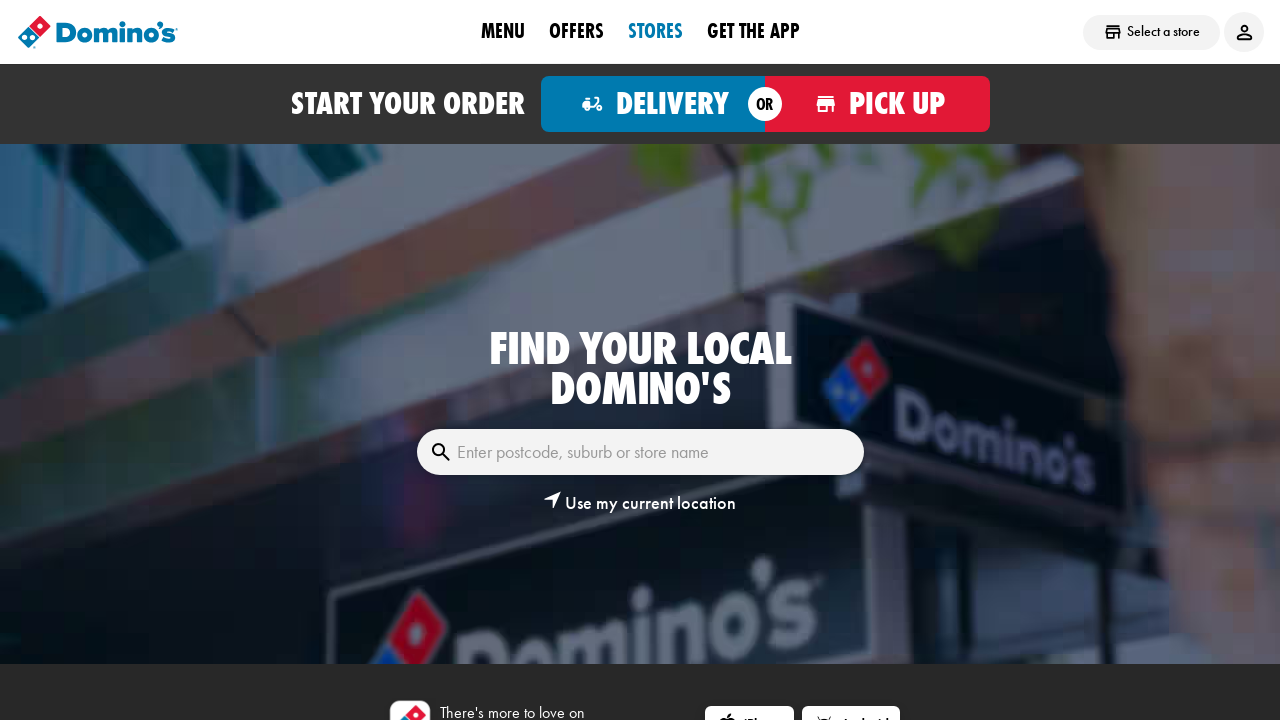

Located search textbox for postcode, suburb or store name
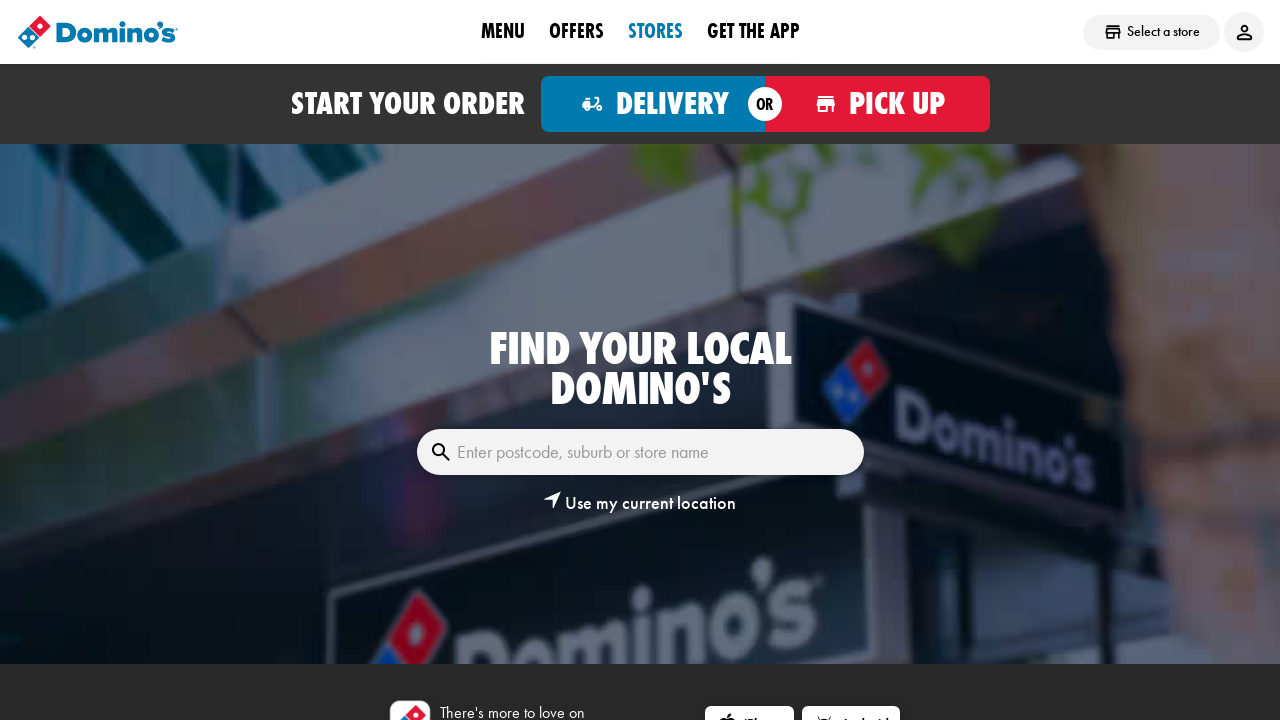

Generated very long string (500 characters) to test buffer overflow
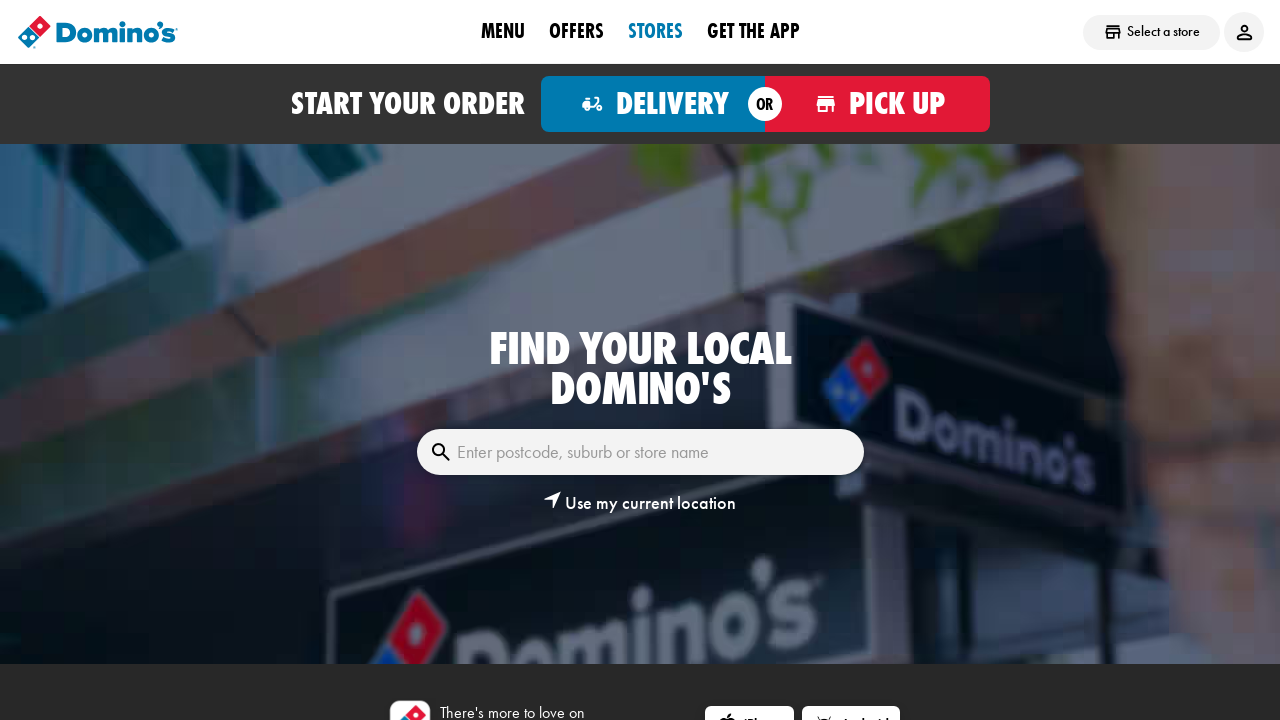

Filled search box with very long string (500 'a' characters) on internal:role=textbox[name="Enter postcode, suburb or store name"i]
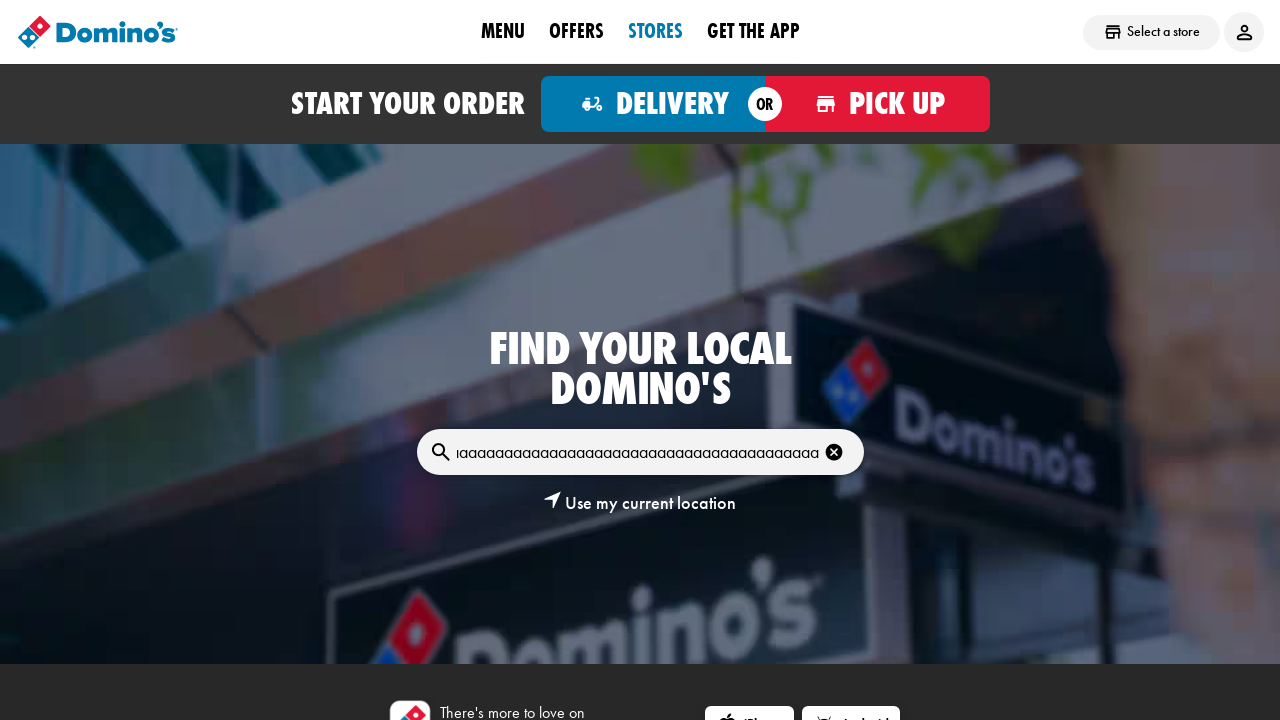

Waited 1500ms to observe if page crashes from buffer overflow
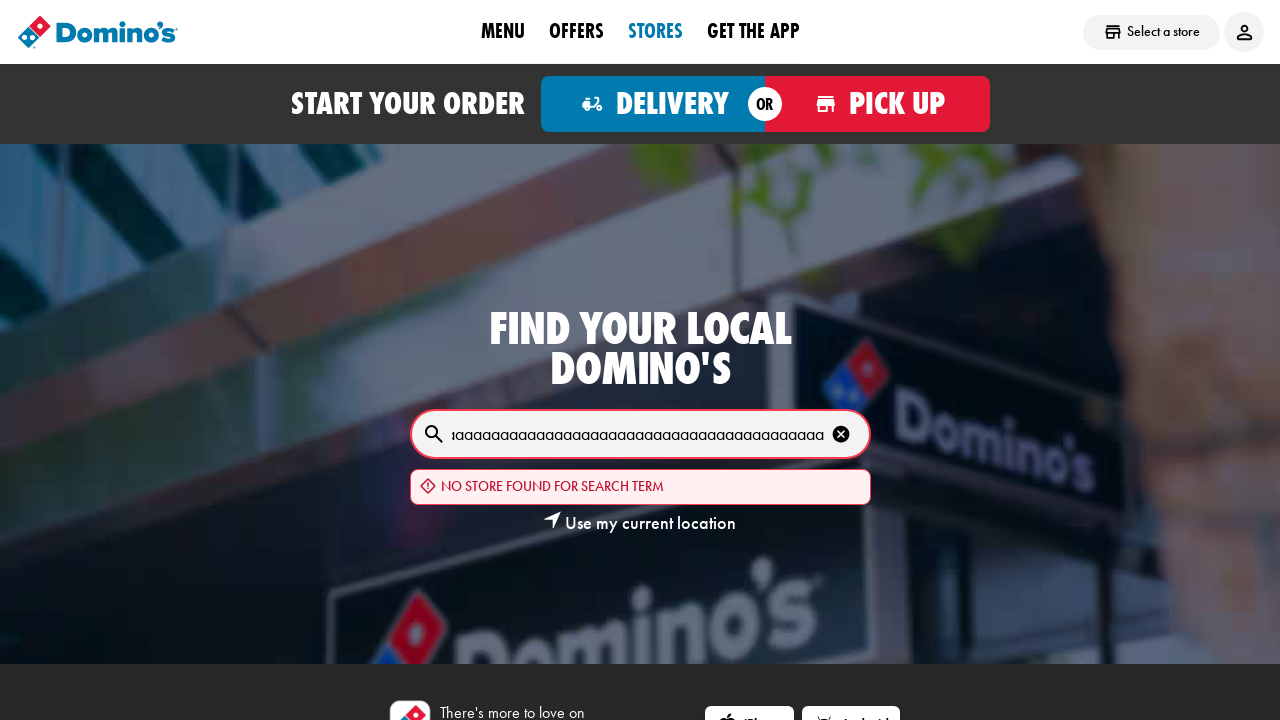

Verified page body element is still present - no crash occurred
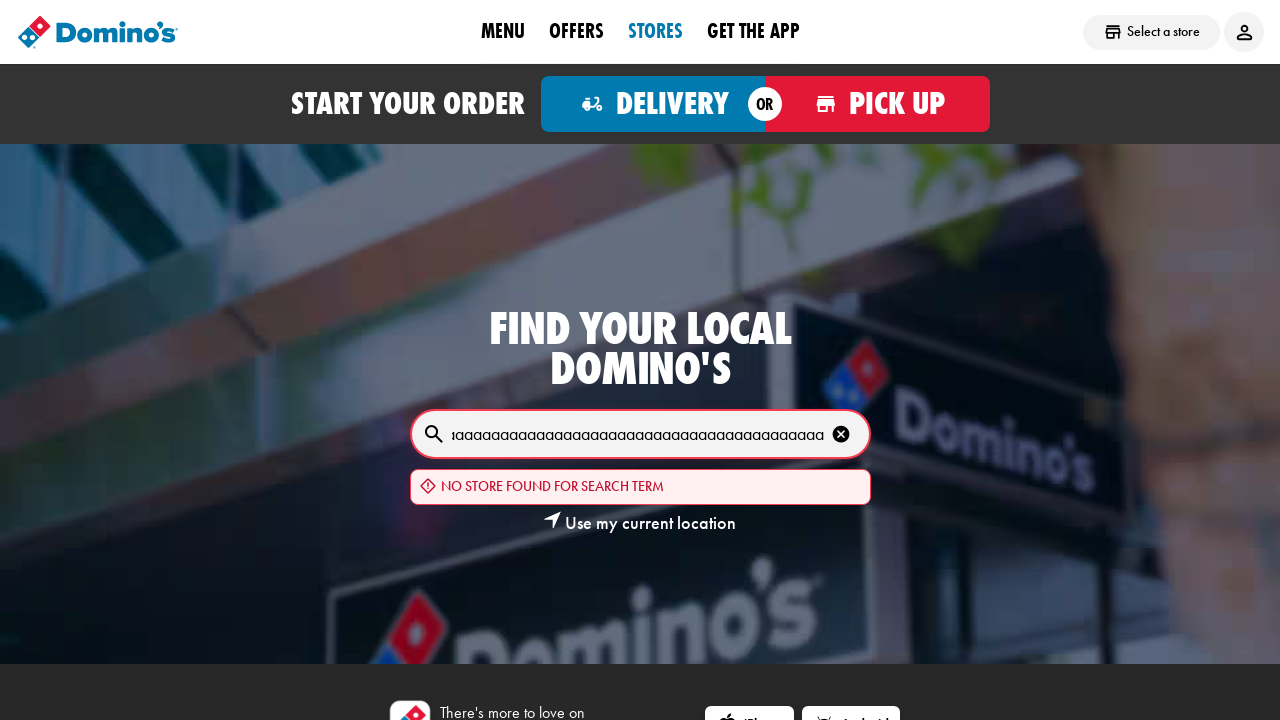

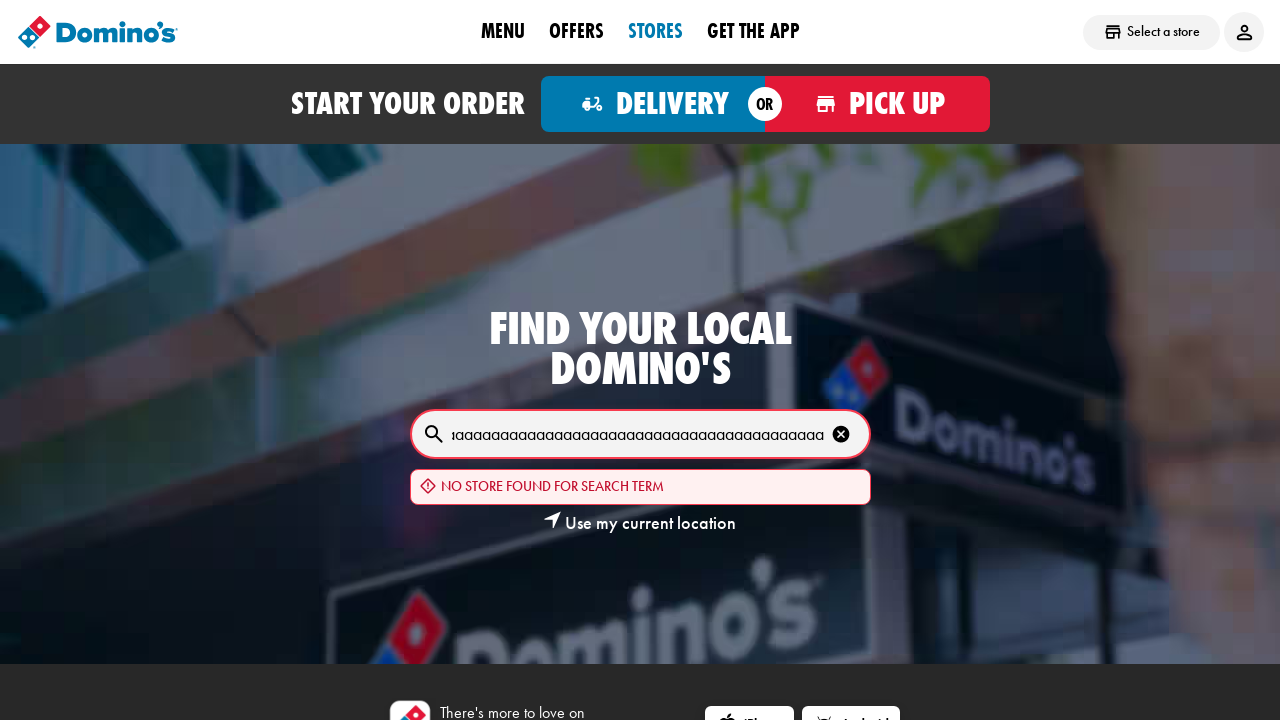